Solves a math problem by reading two numbers from the page, calculating their sum, and selecting the result from a dropdown menu before submitting

Starting URL: http://suninjuly.github.io/selects1.html

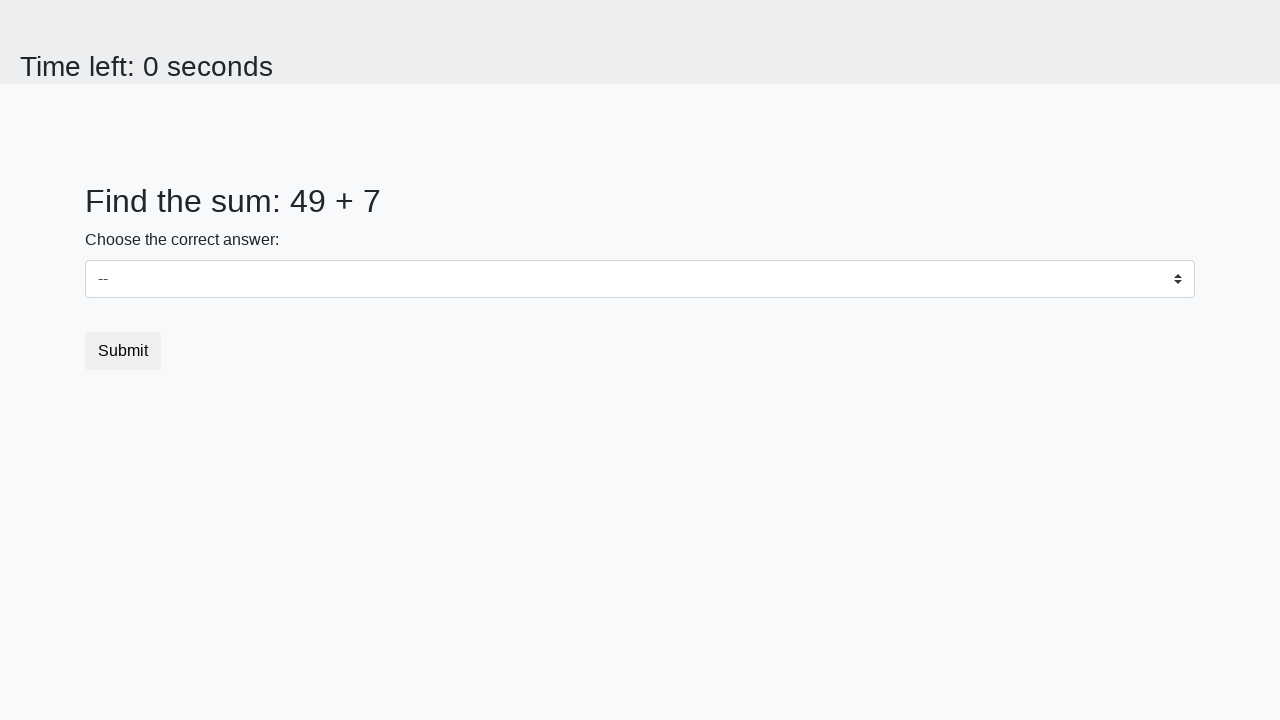

Located the first number element (#num1)
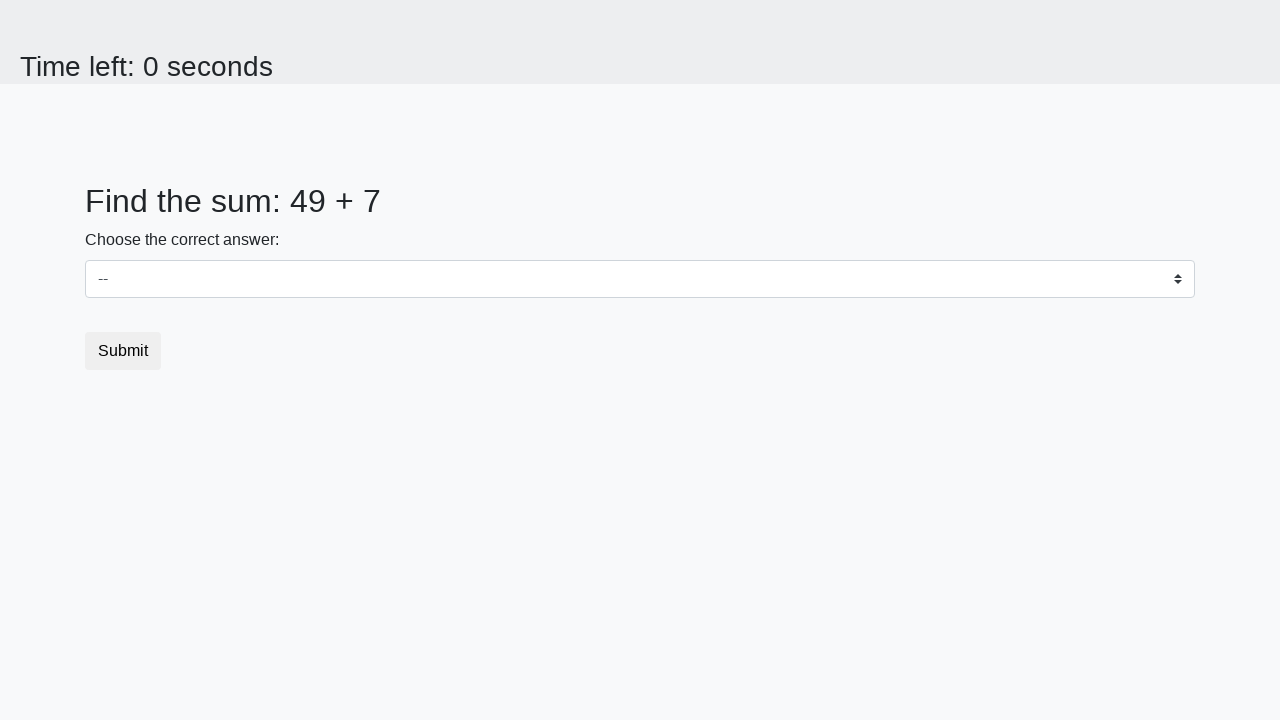

Located the second number element (#num2)
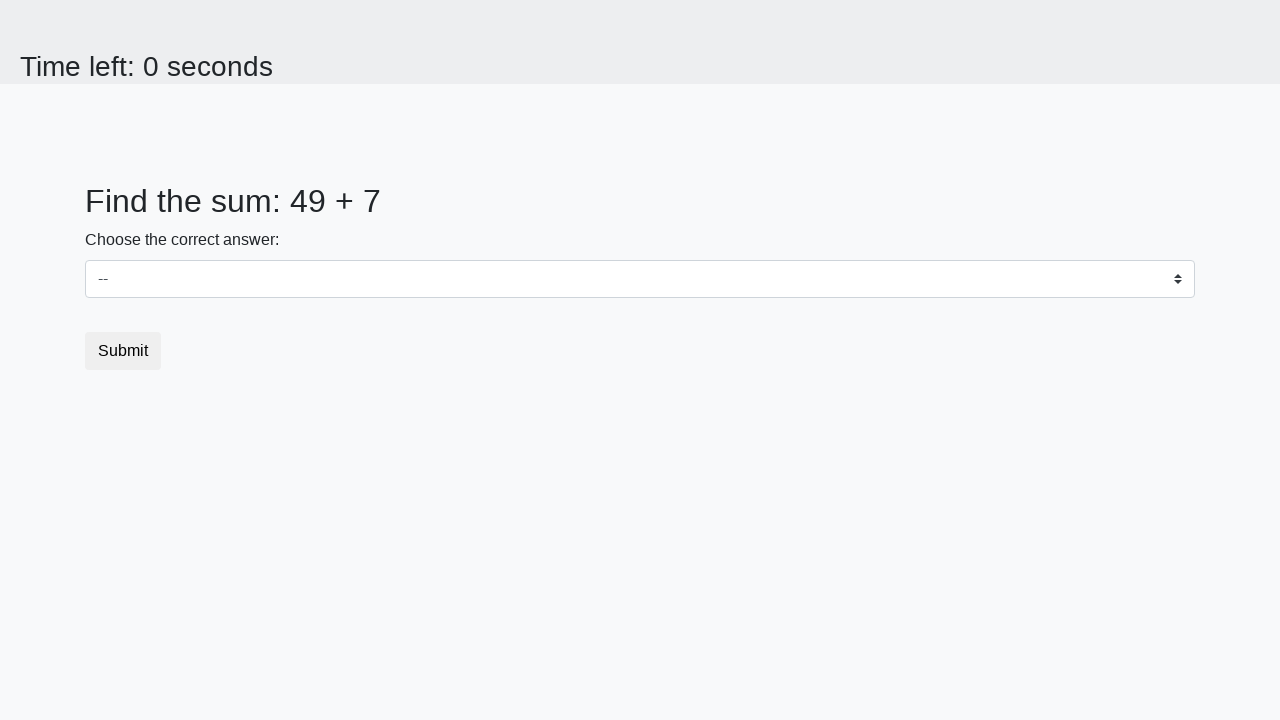

Retrieved first number: 49
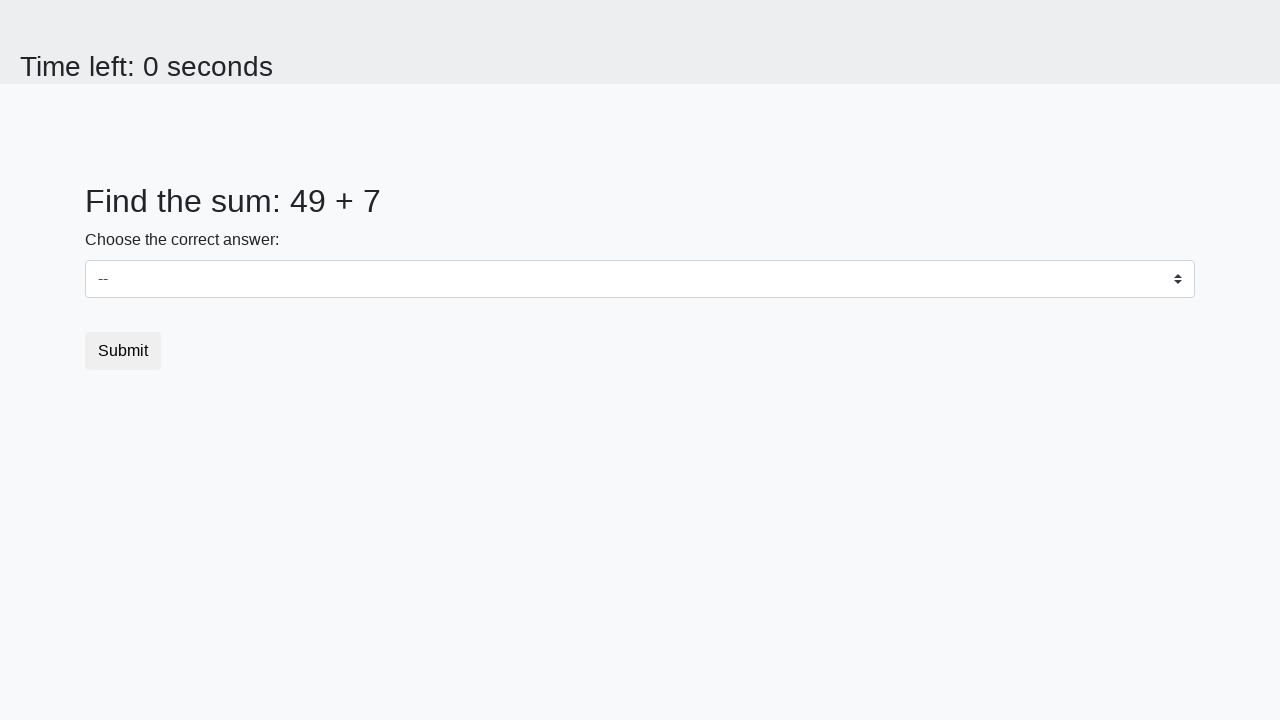

Retrieved second number: 7
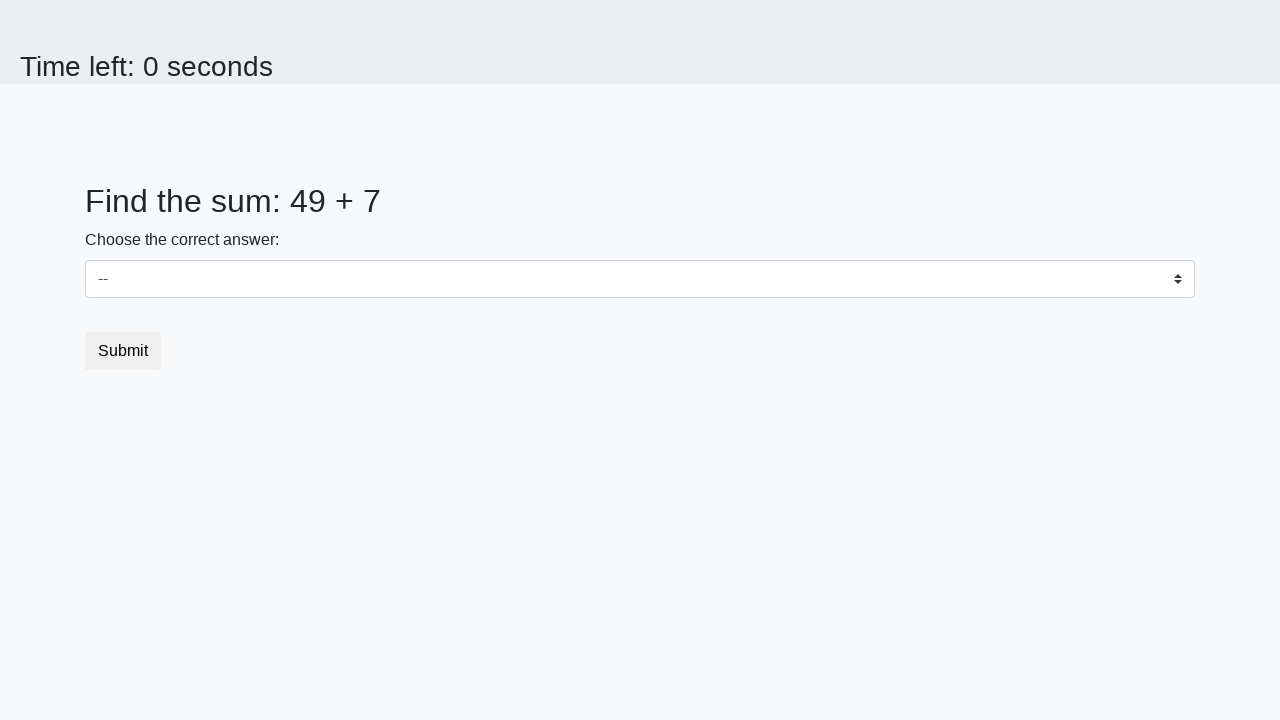

Calculated sum: 49 + 7 = 56
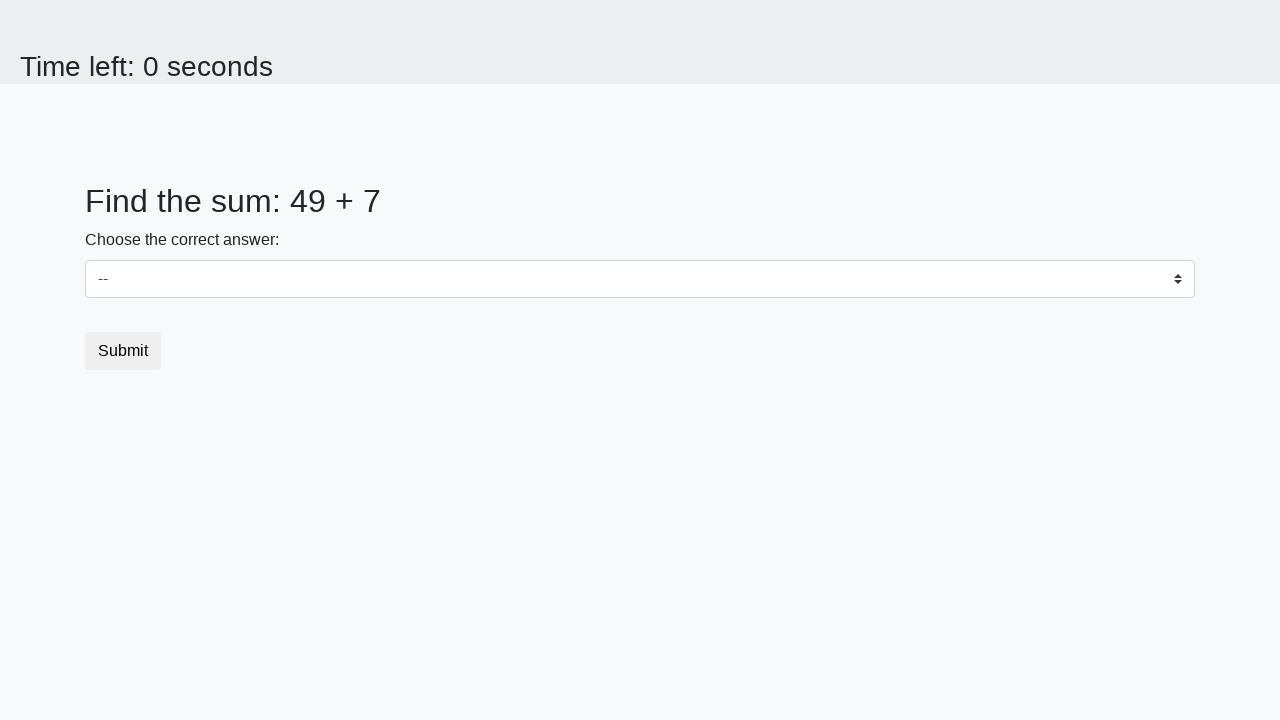

Selected value '56' from dropdown menu on select
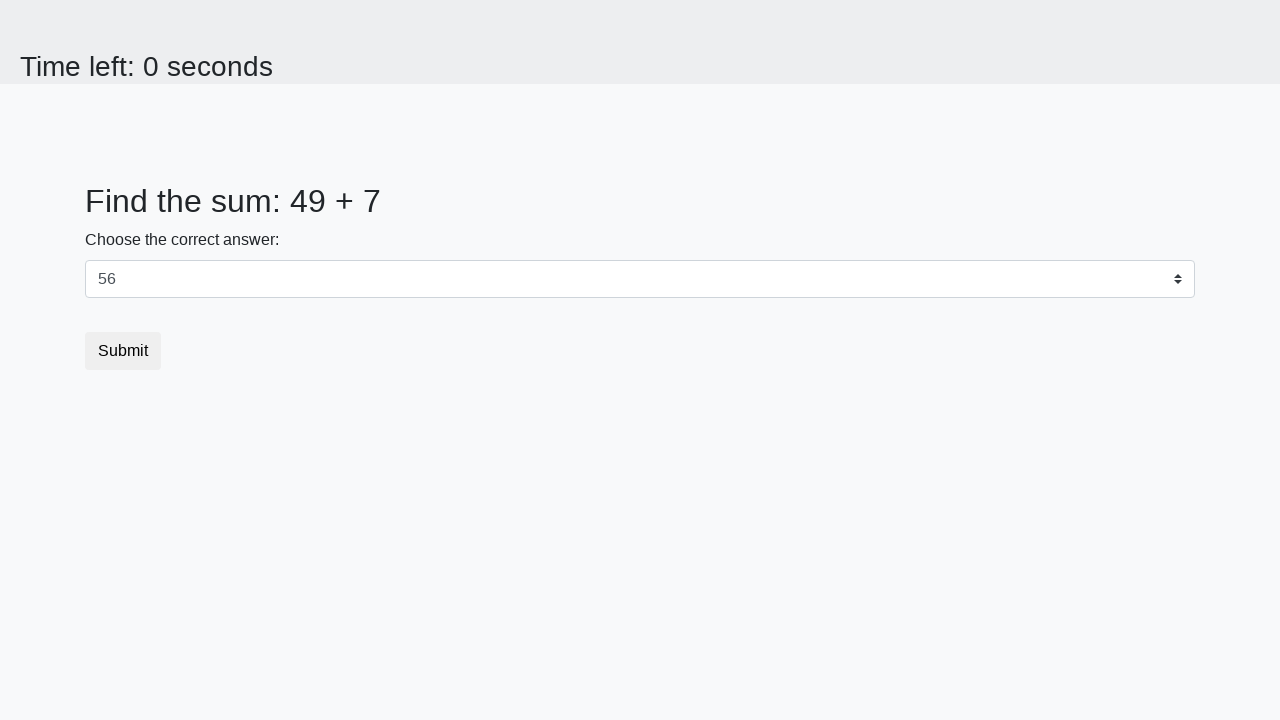

Clicked submit button to submit the form at (123, 351) on [type='submit']
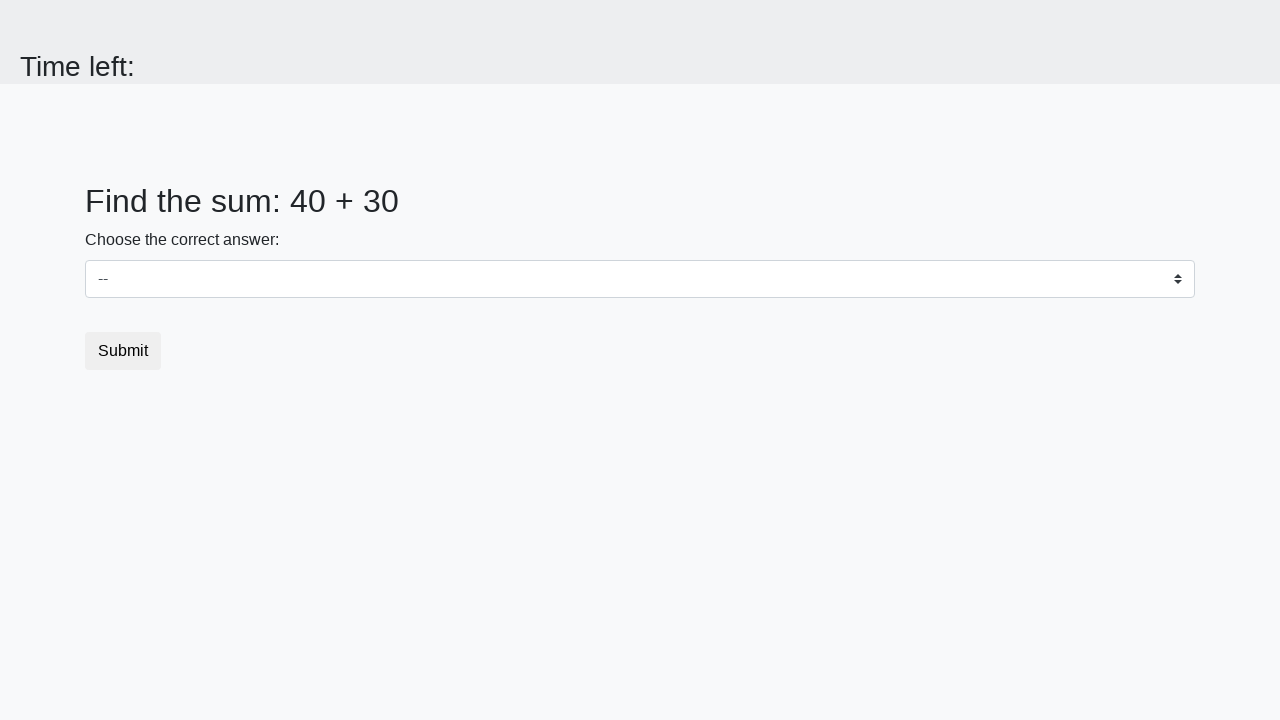

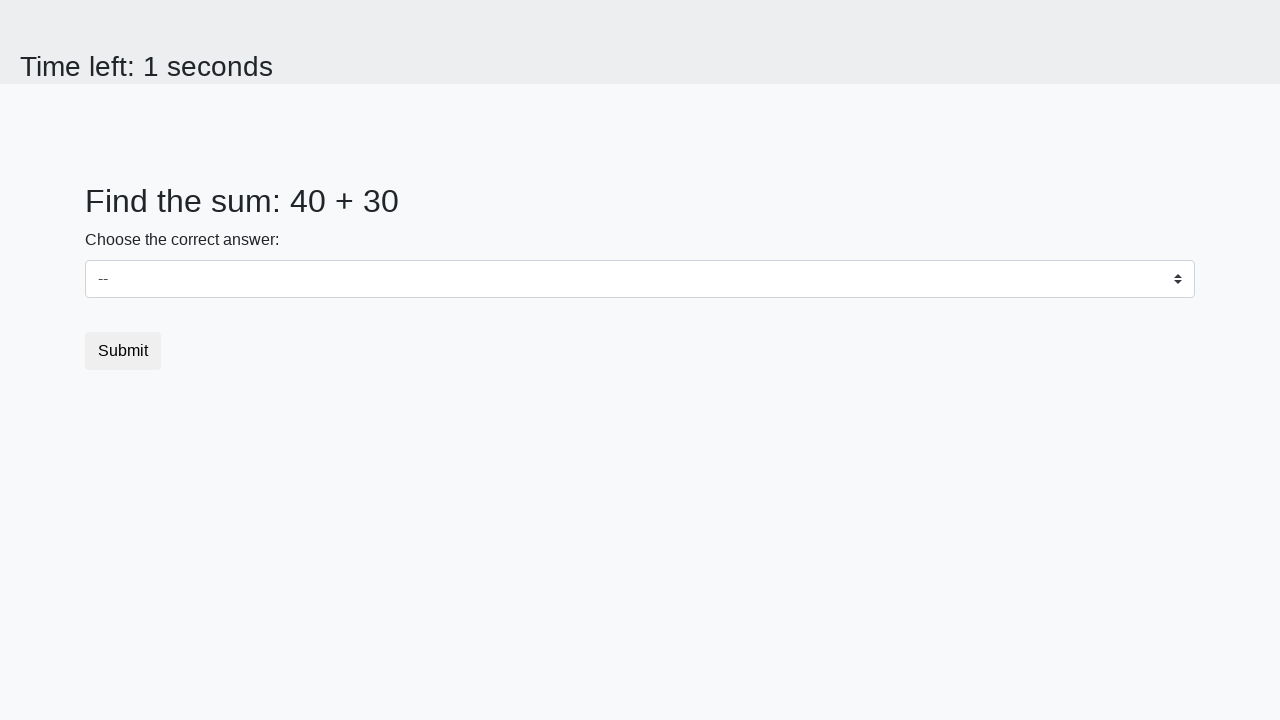